Navigates to the Rahul Shetty Academy homepage and maximizes the browser window, verifying the page loads successfully

Starting URL: https://rahulshettyacademy.com

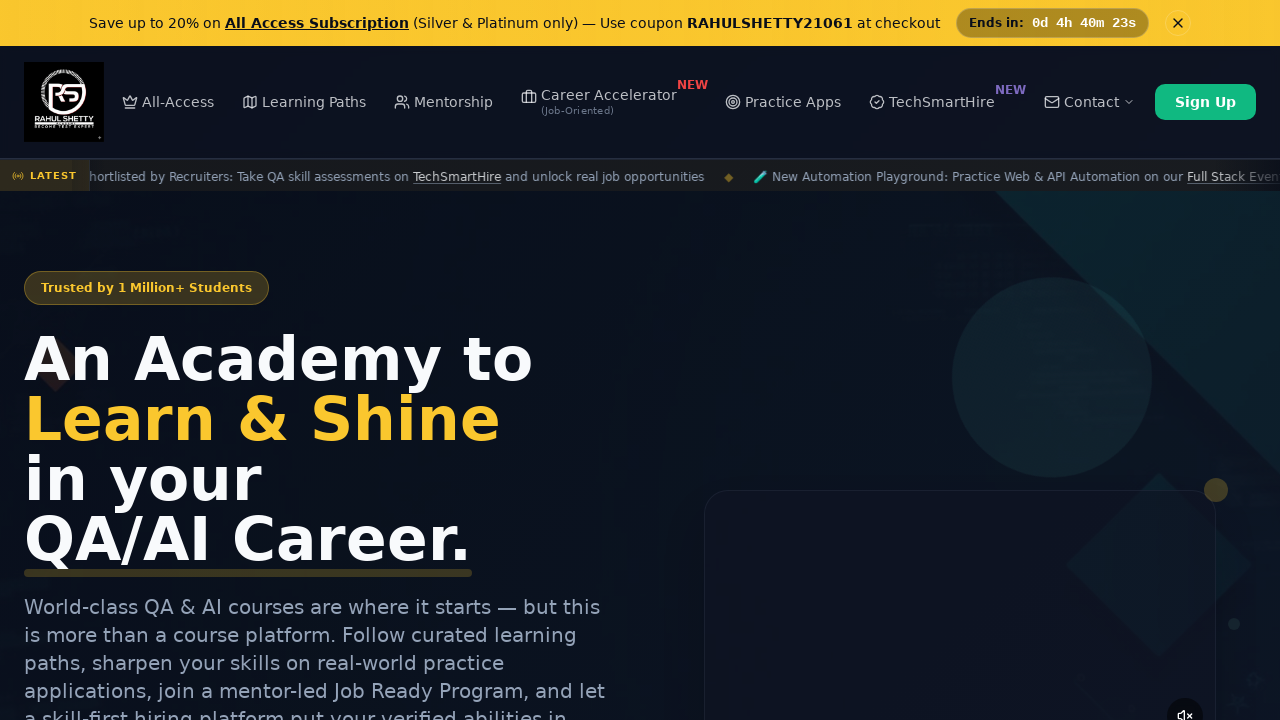

Set viewport size to 1920x1080 to maximize browser window
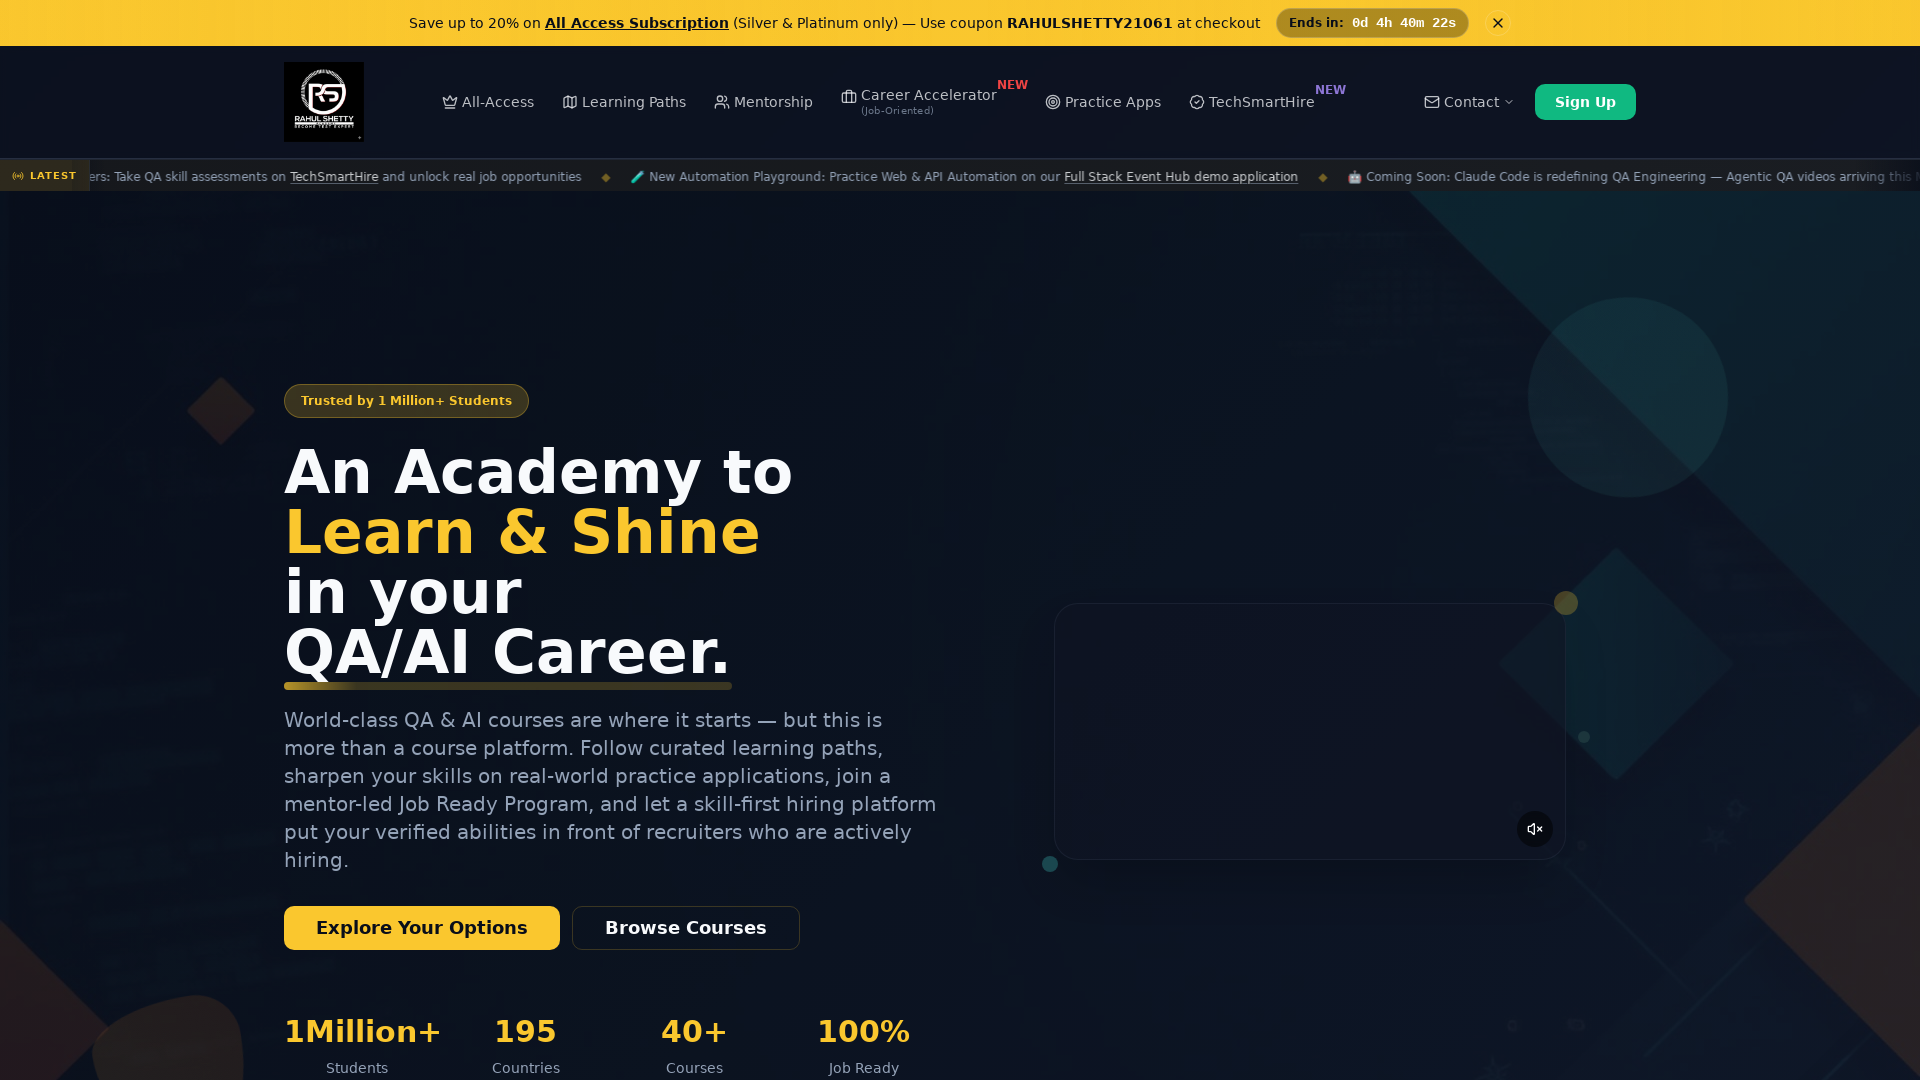

Rahul Shetty Academy homepage loaded successfully
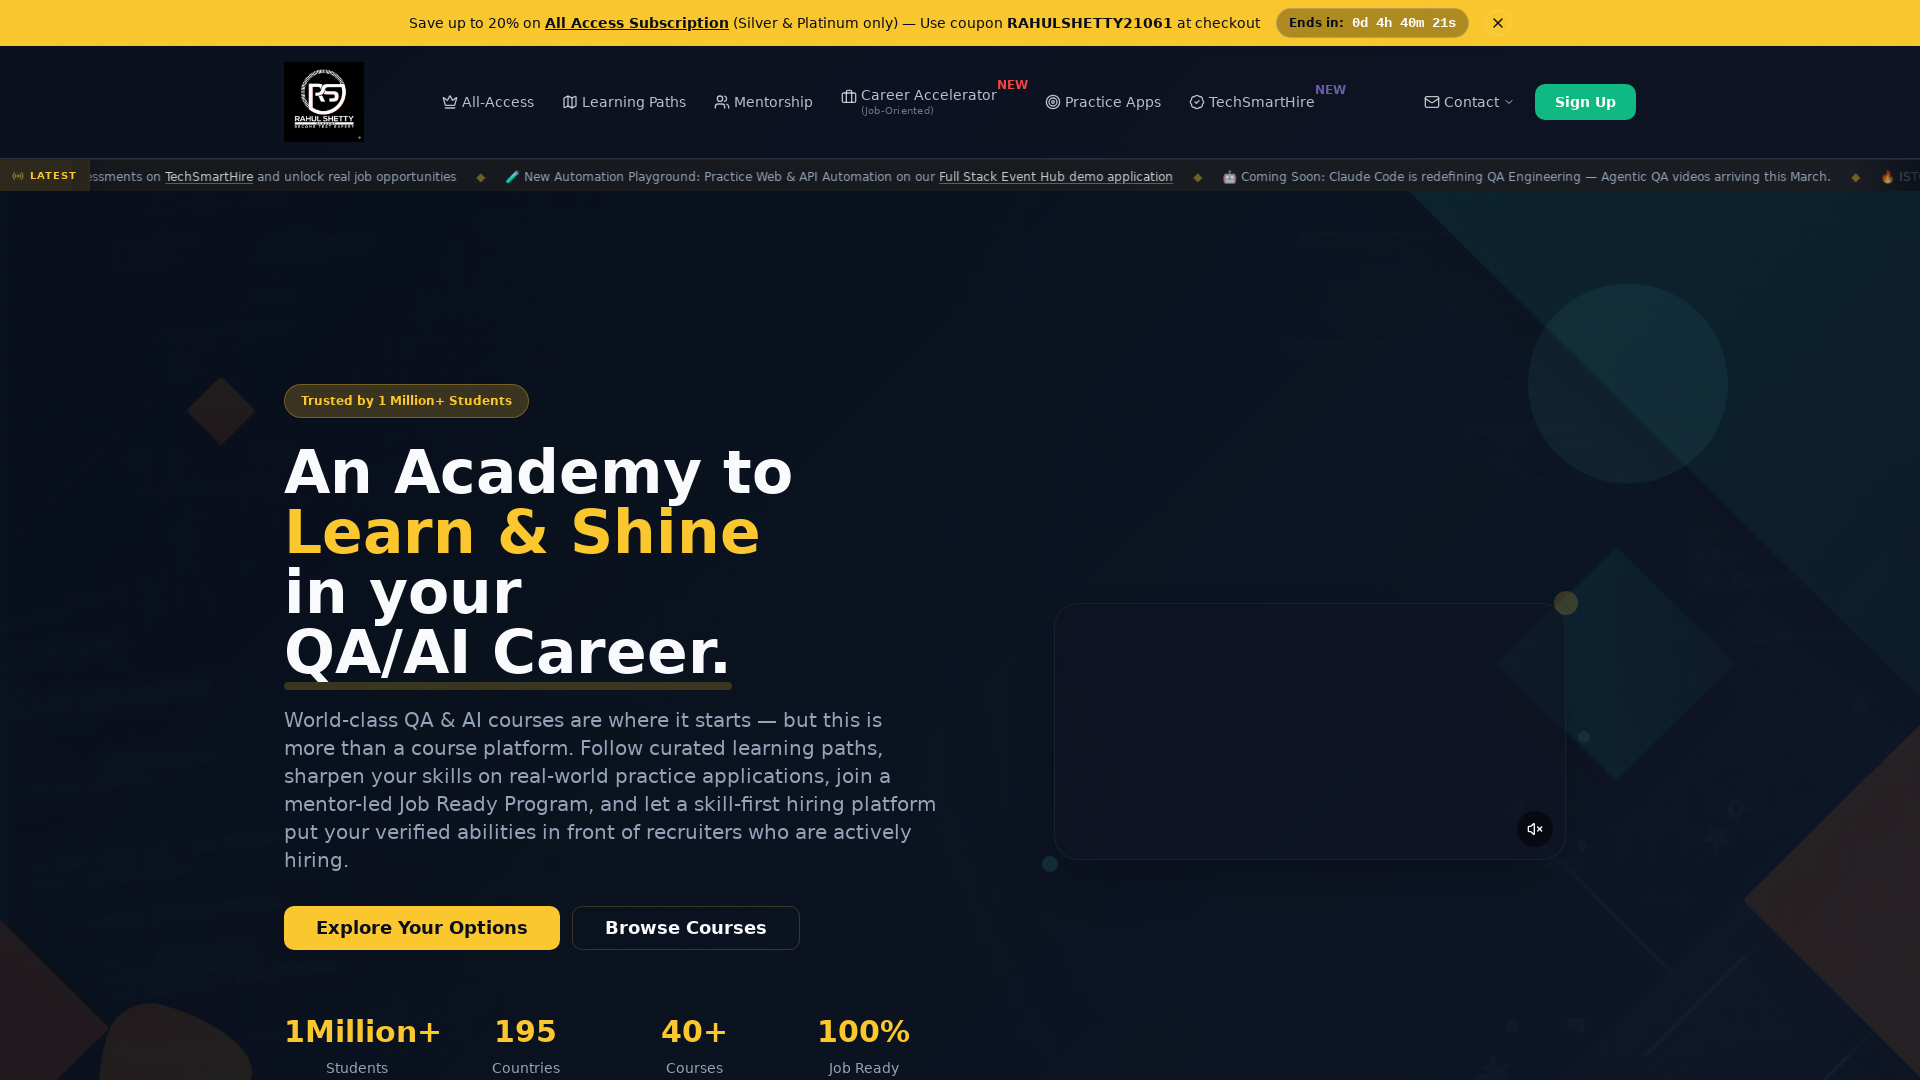

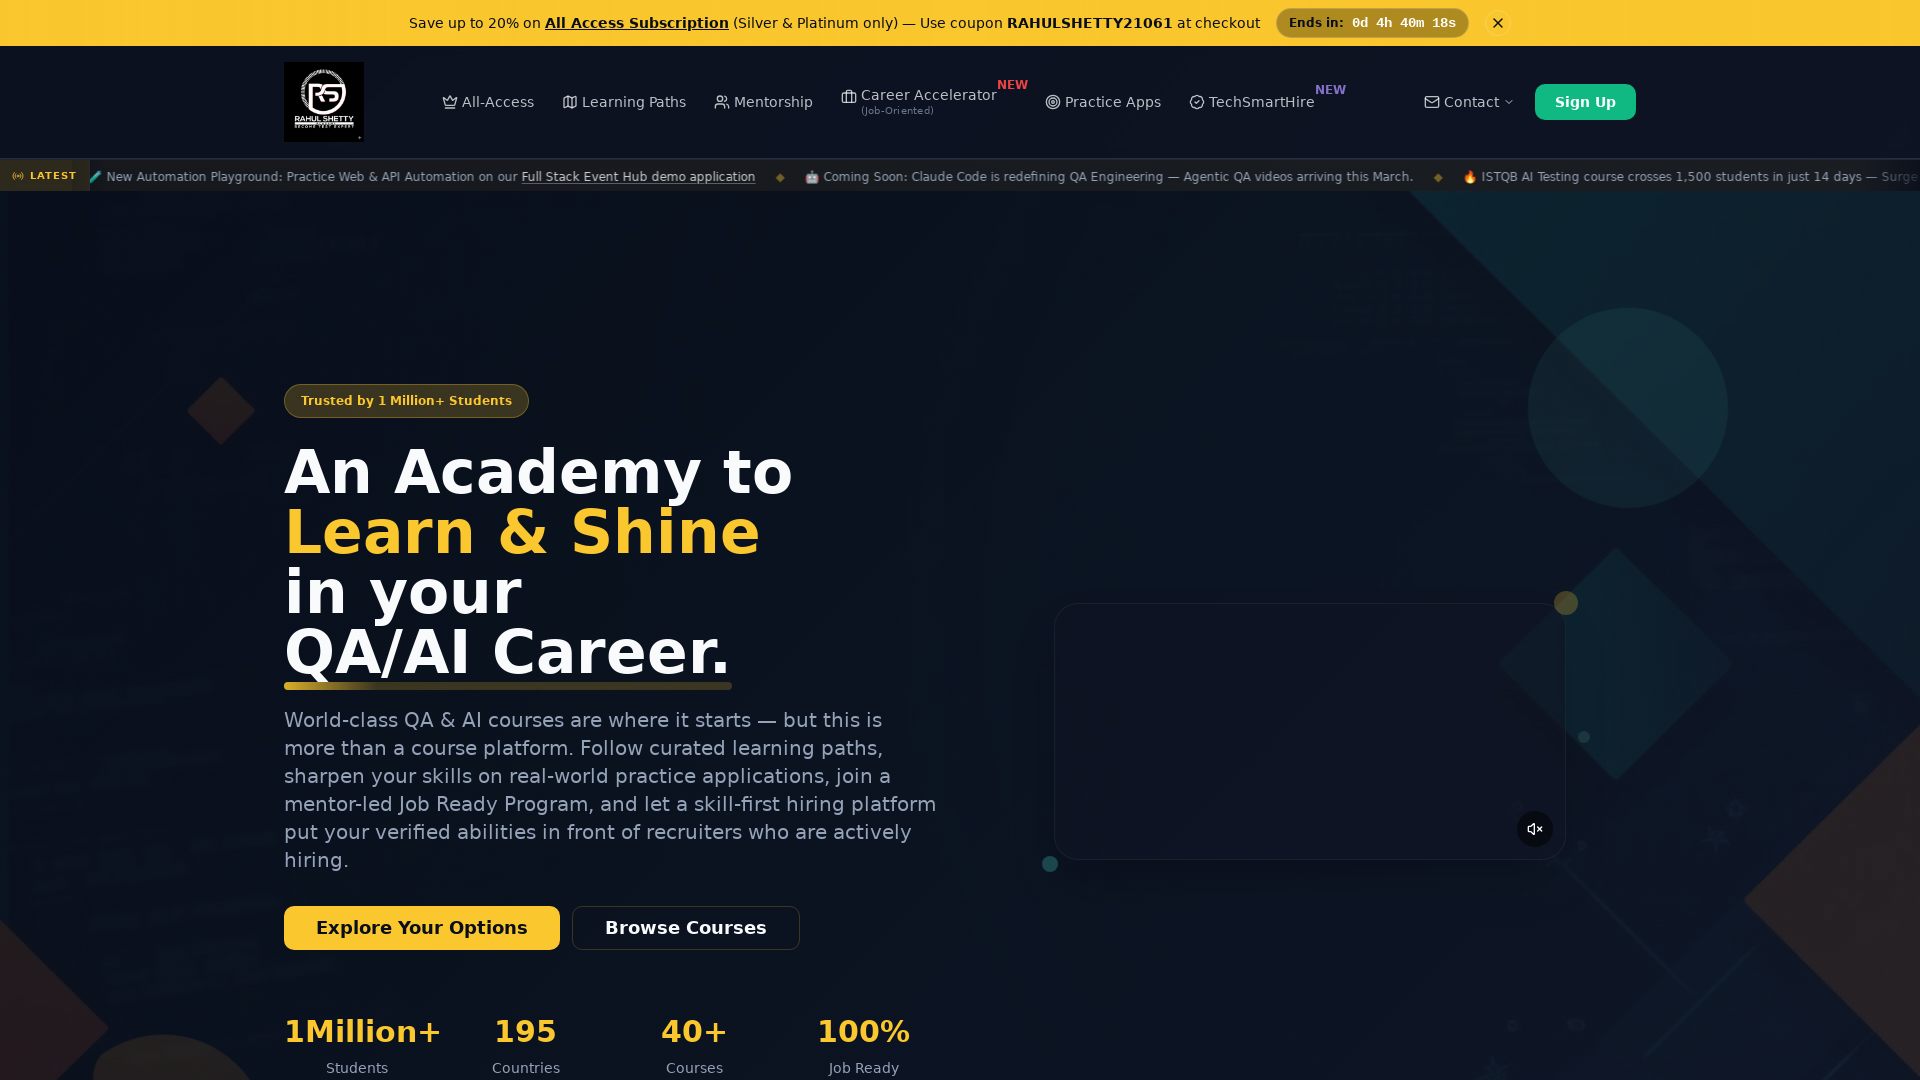